Tests page scrolling functionality by scrolling to a hyperlink element and clicking it to open a page in the same window.

Starting URL: http://www.testdiary.com/training/selenium/selenium-test-page/

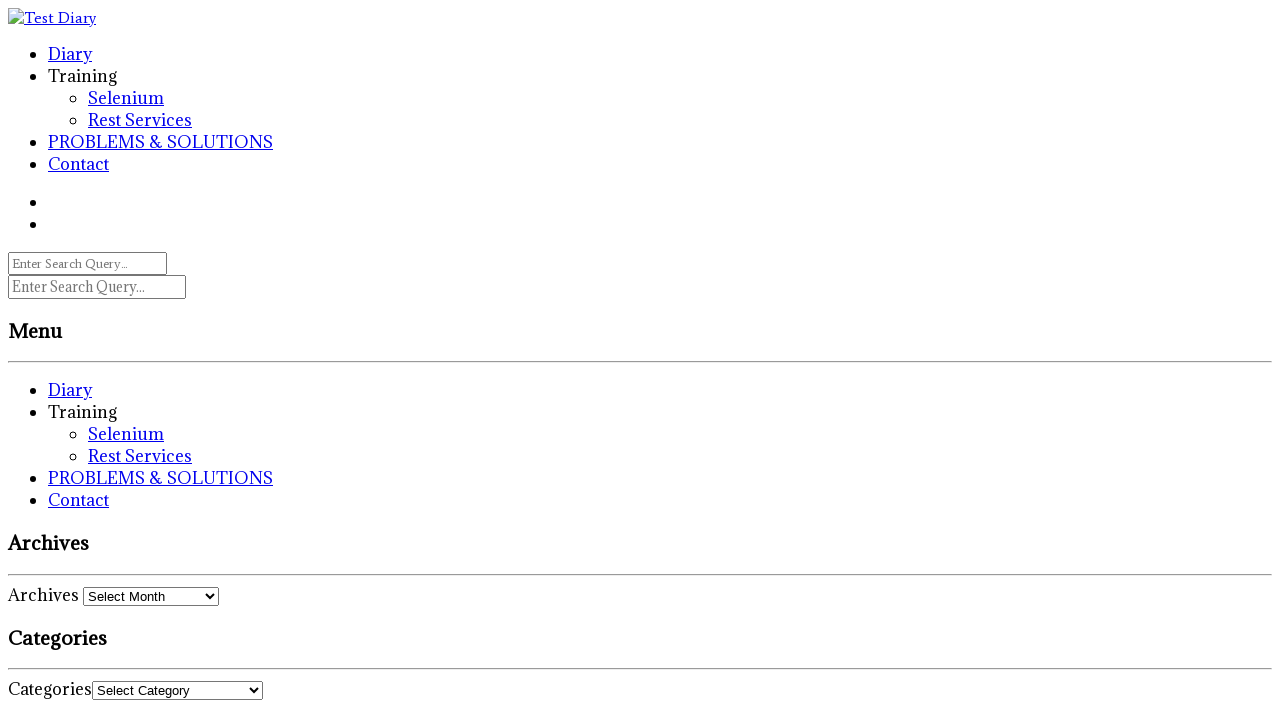

Waited for 'Open page in the same window' link to be visible
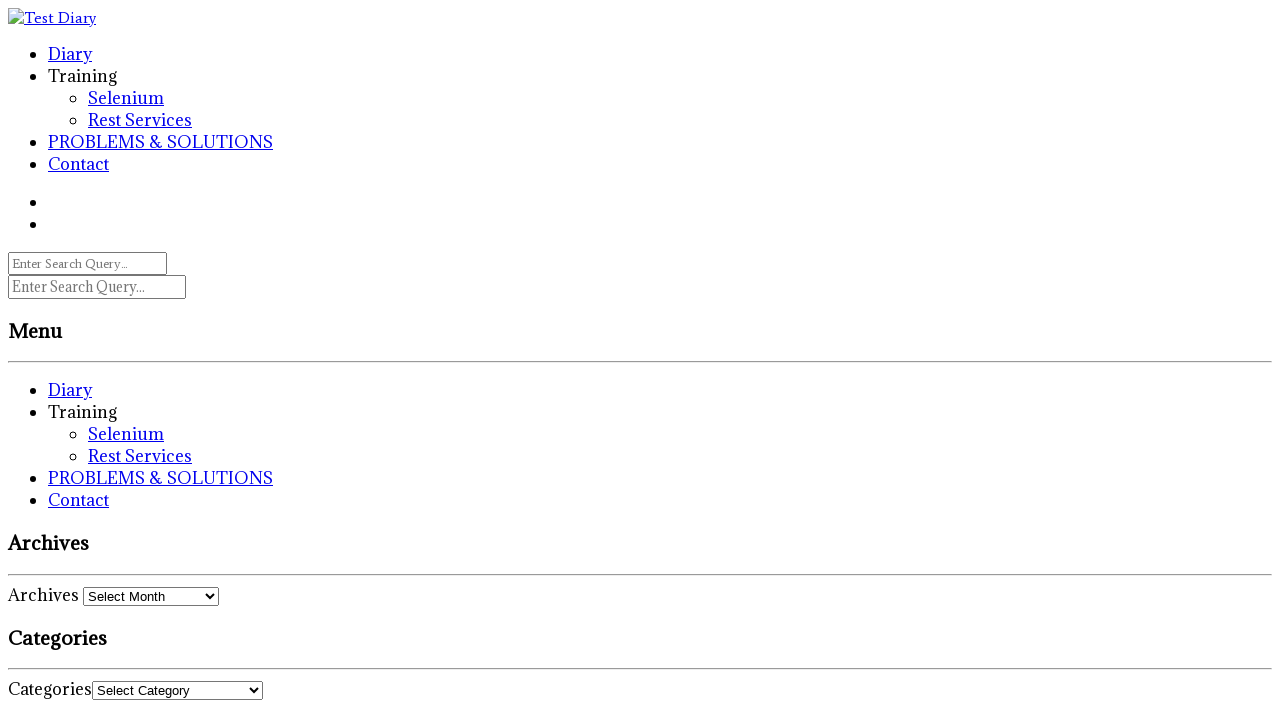

Scrolled to and clicked 'Open page in the same window' hyperlink at (258, 361) on text=Open page in the same window
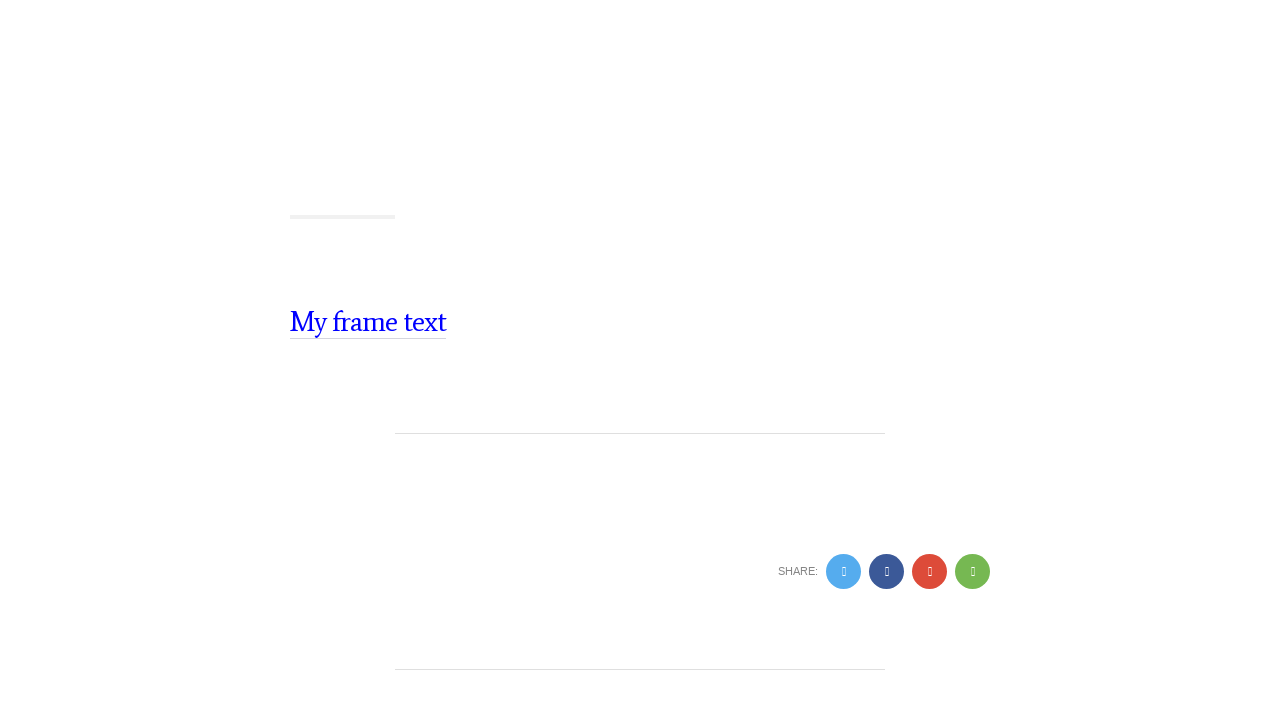

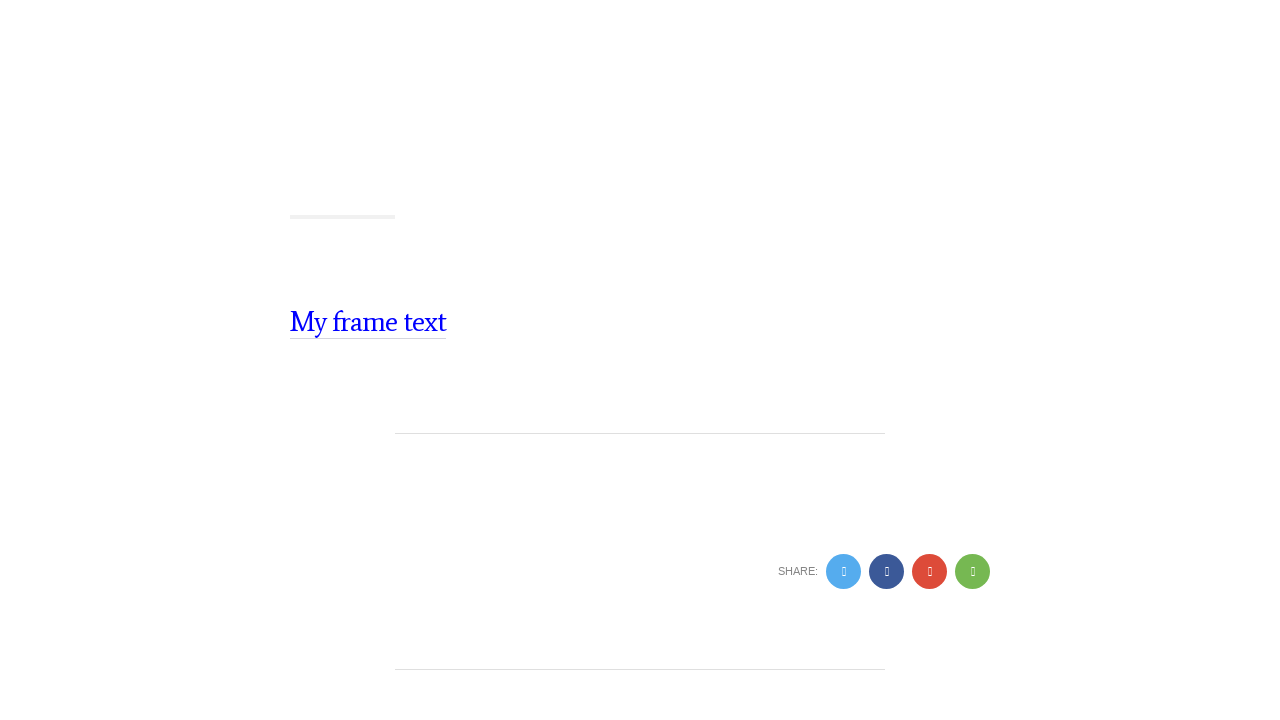